Tests dynamic controls with explicit waits by clicking Remove button to verify "It's gone!" message appears, then clicking Add button to verify "It's back!" message appears

Starting URL: https://the-internet.herokuapp.com/dynamic_controls

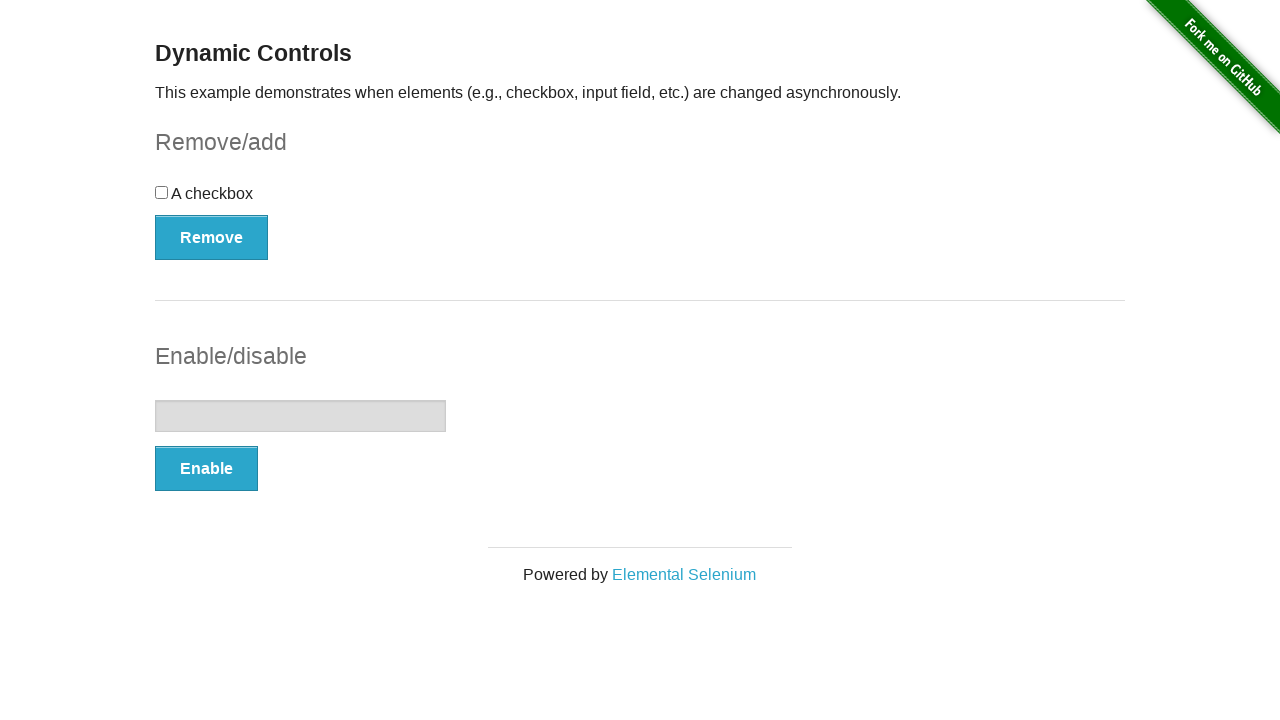

Clicked Remove button at (212, 237) on button:has-text('Remove')
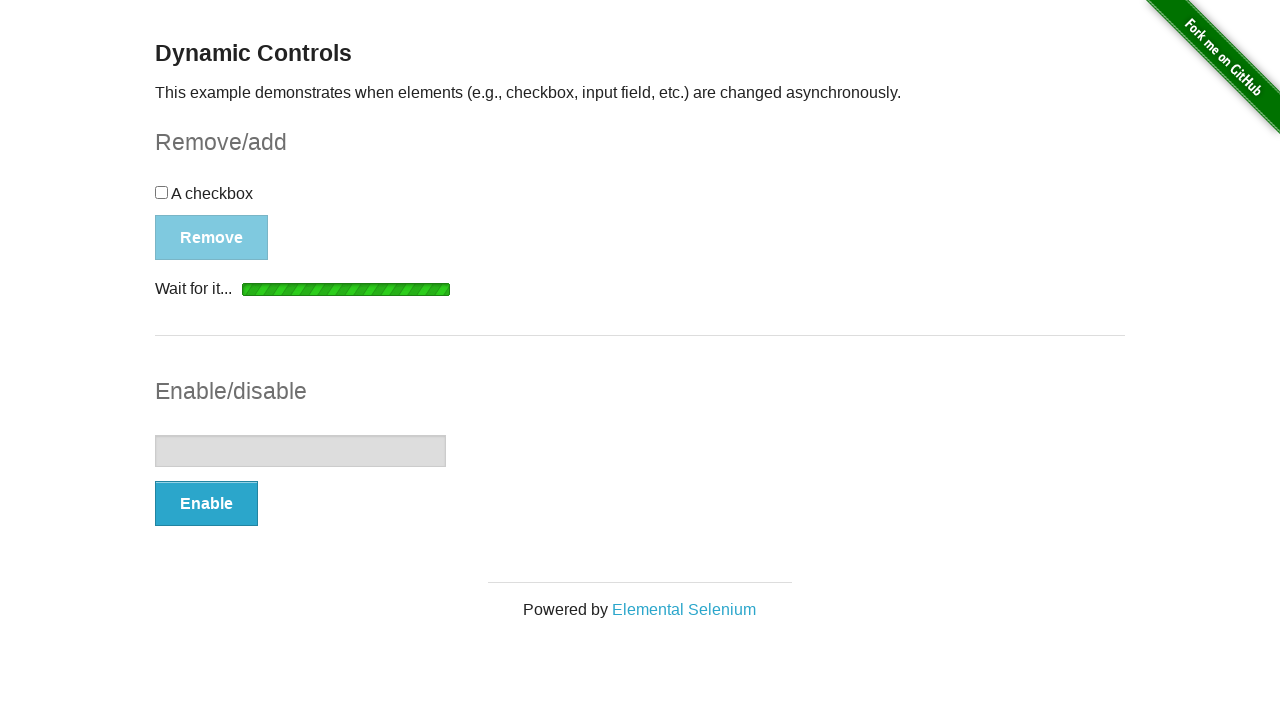

Waited for 'It's gone!' message to appear
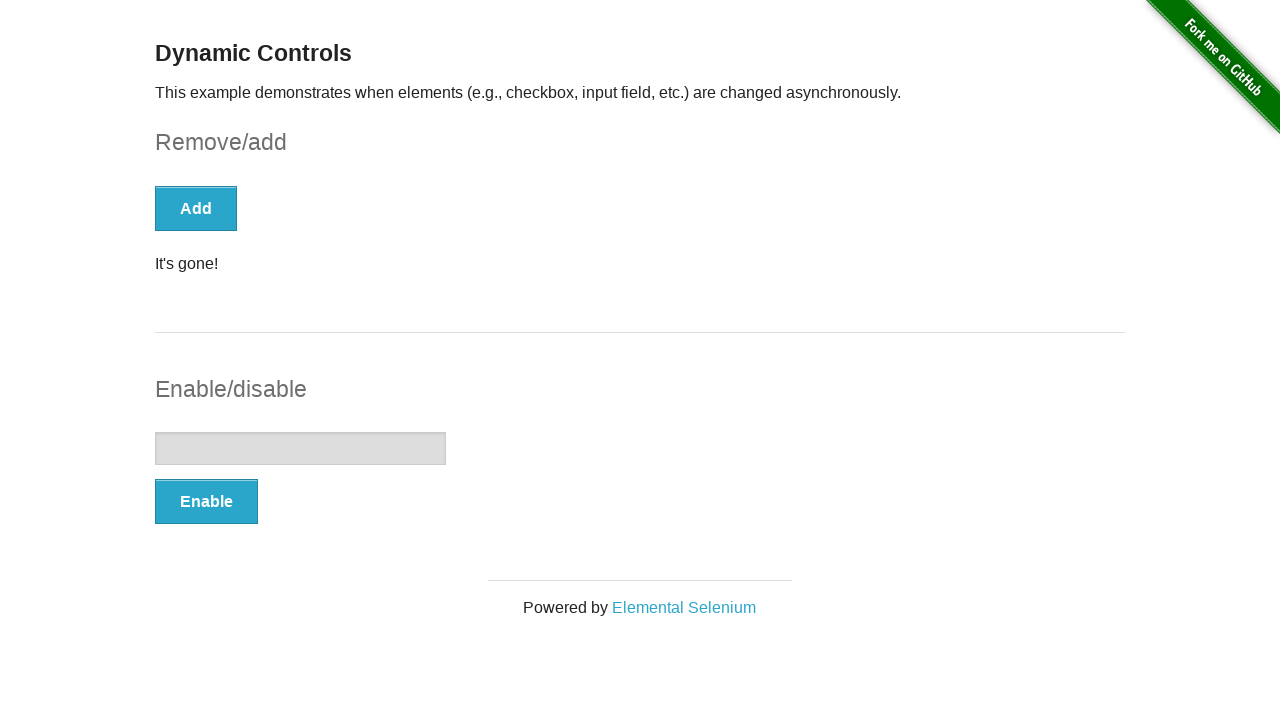

Clicked Add button at (196, 208) on button:has-text('Add')
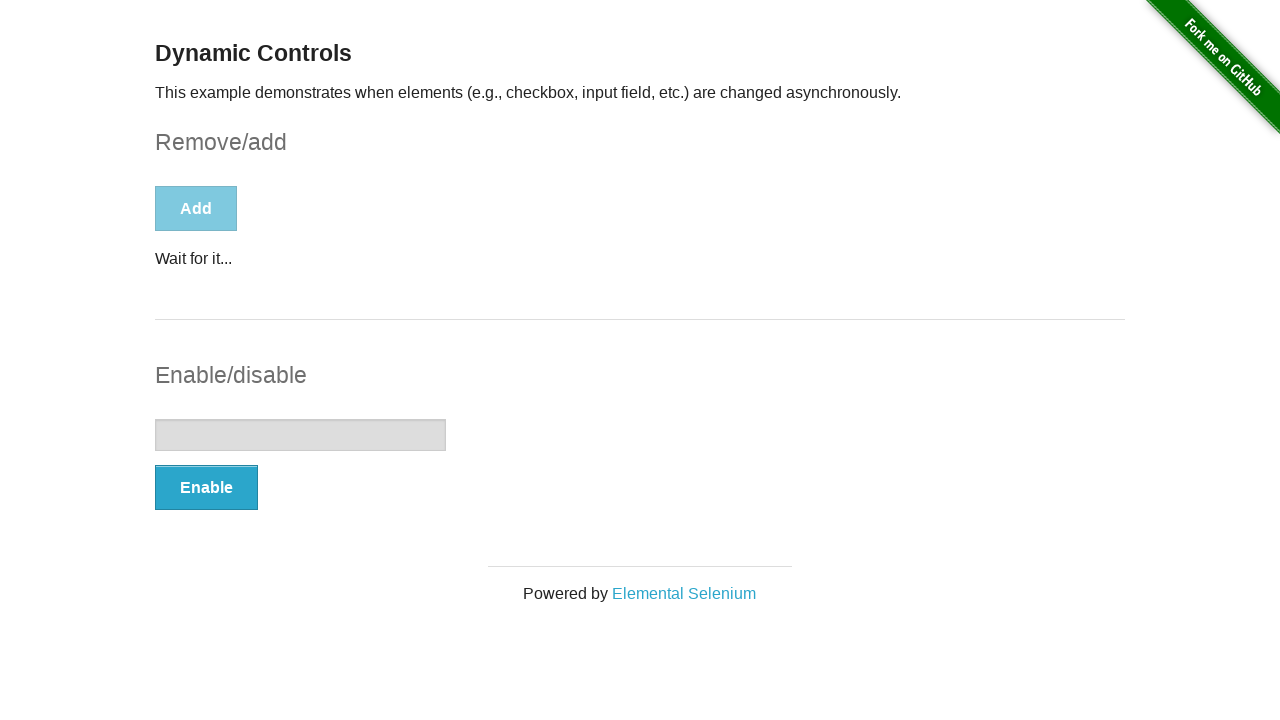

Waited for 'It's back!' message to appear
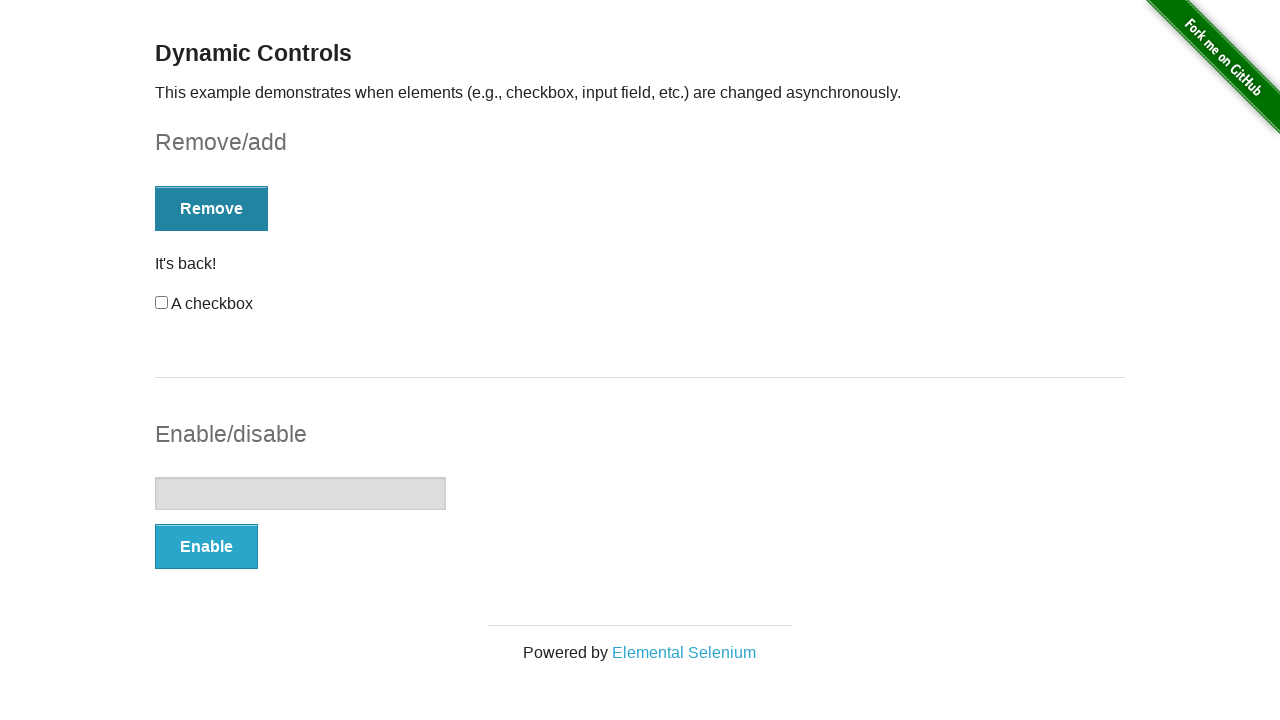

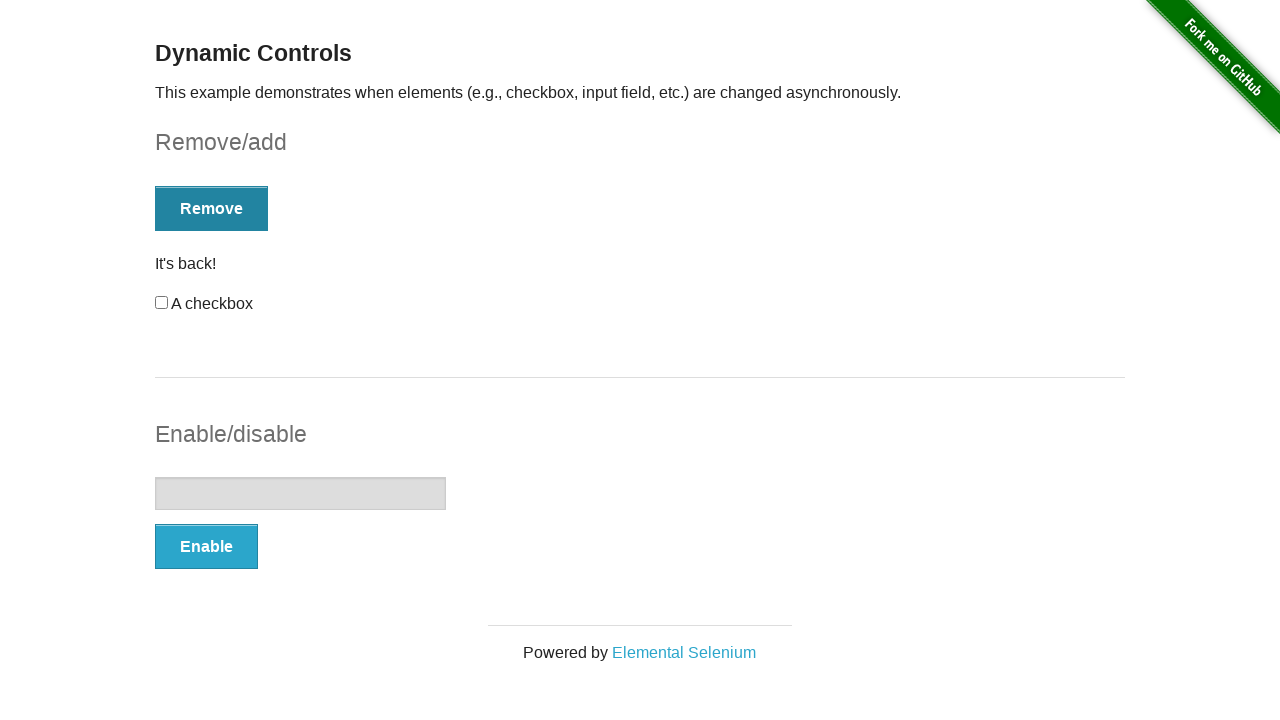